Navigates to the Rahul Shetty Academy Selenium Practice e-commerce page and verifies it loads successfully

Starting URL: https://rahulshettyacademy.com/seleniumPractise/#/

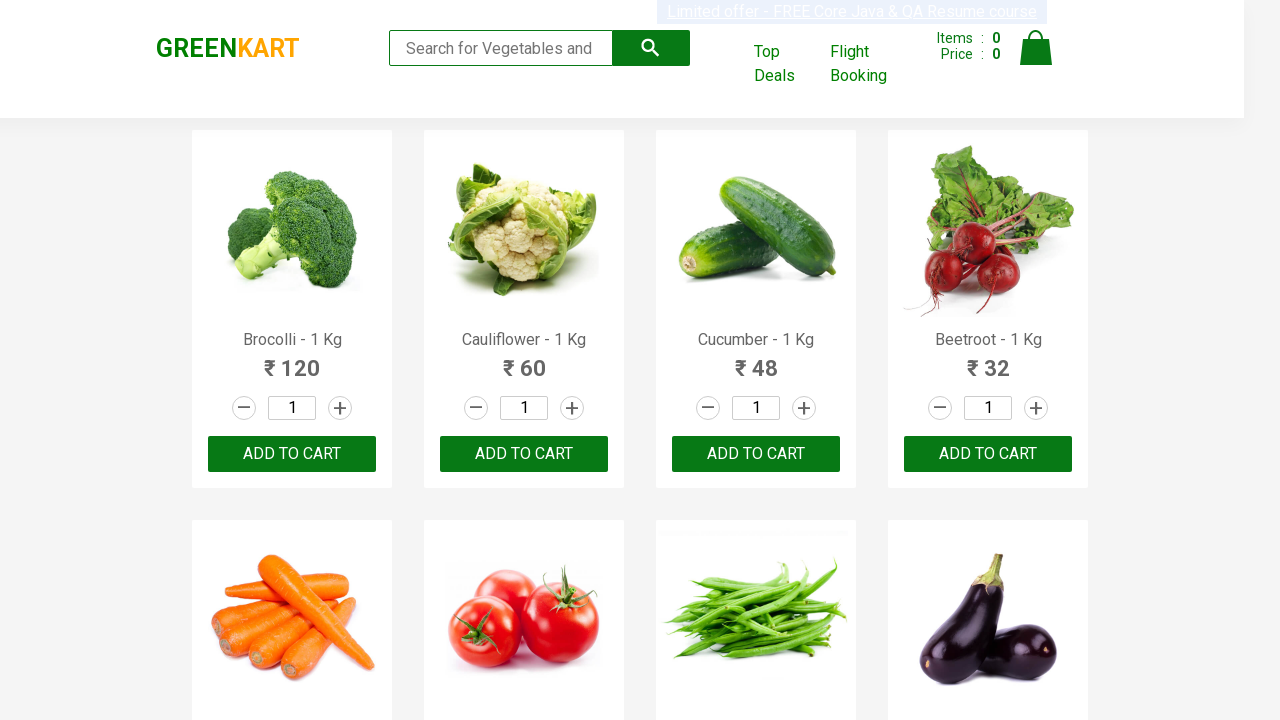

Page loaded - DOM content ready
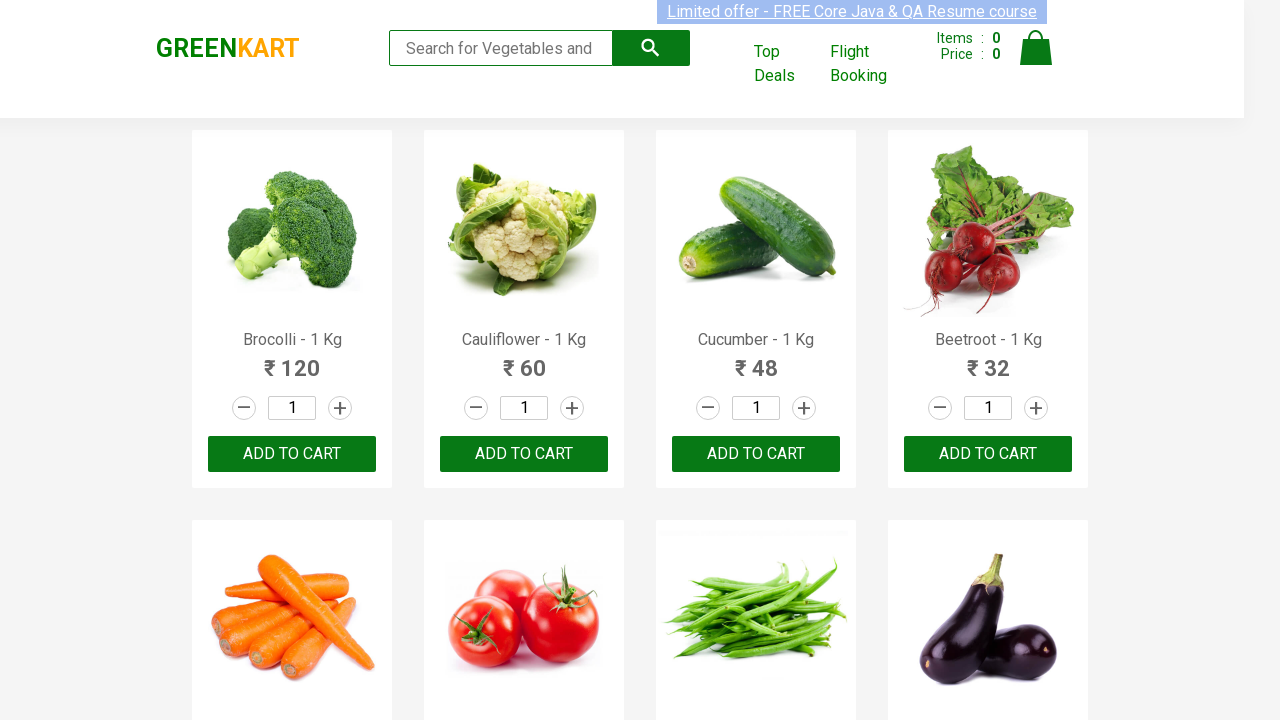

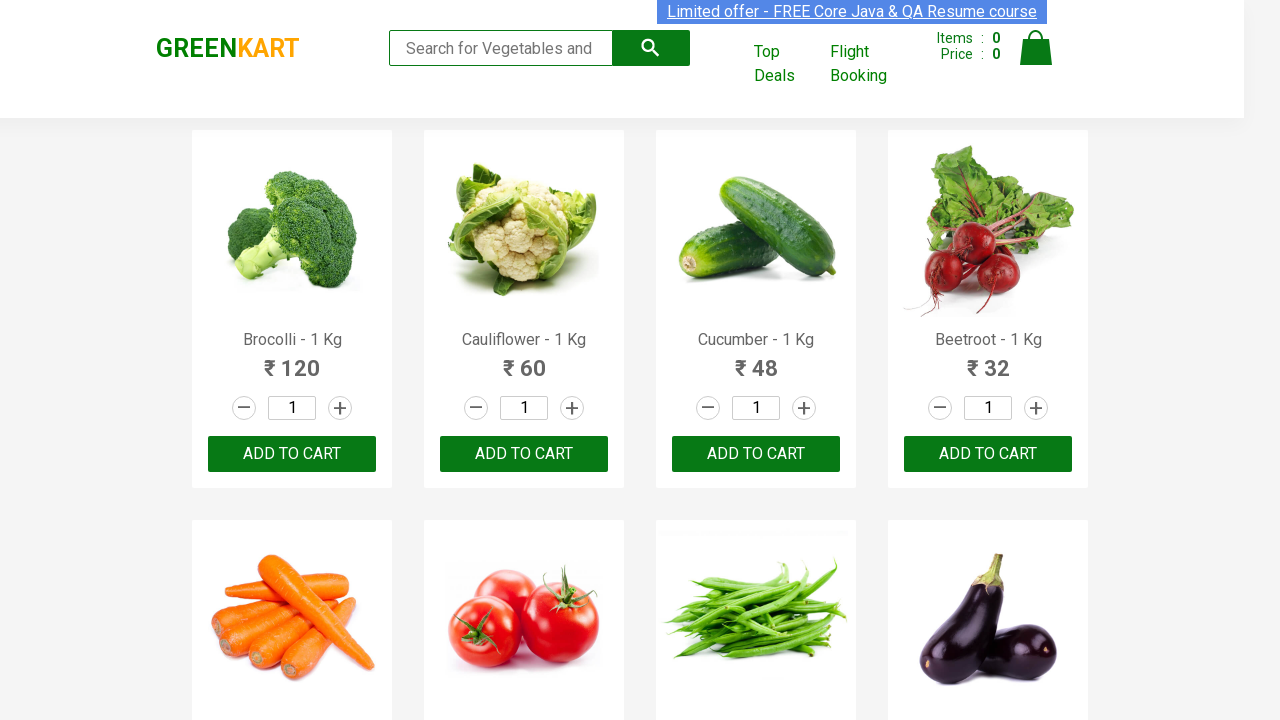